Navigates to a dropdown practice page and takes a screenshot of the page

Starting URL: https://rahulshettyacademy.com/dropdownsPractise

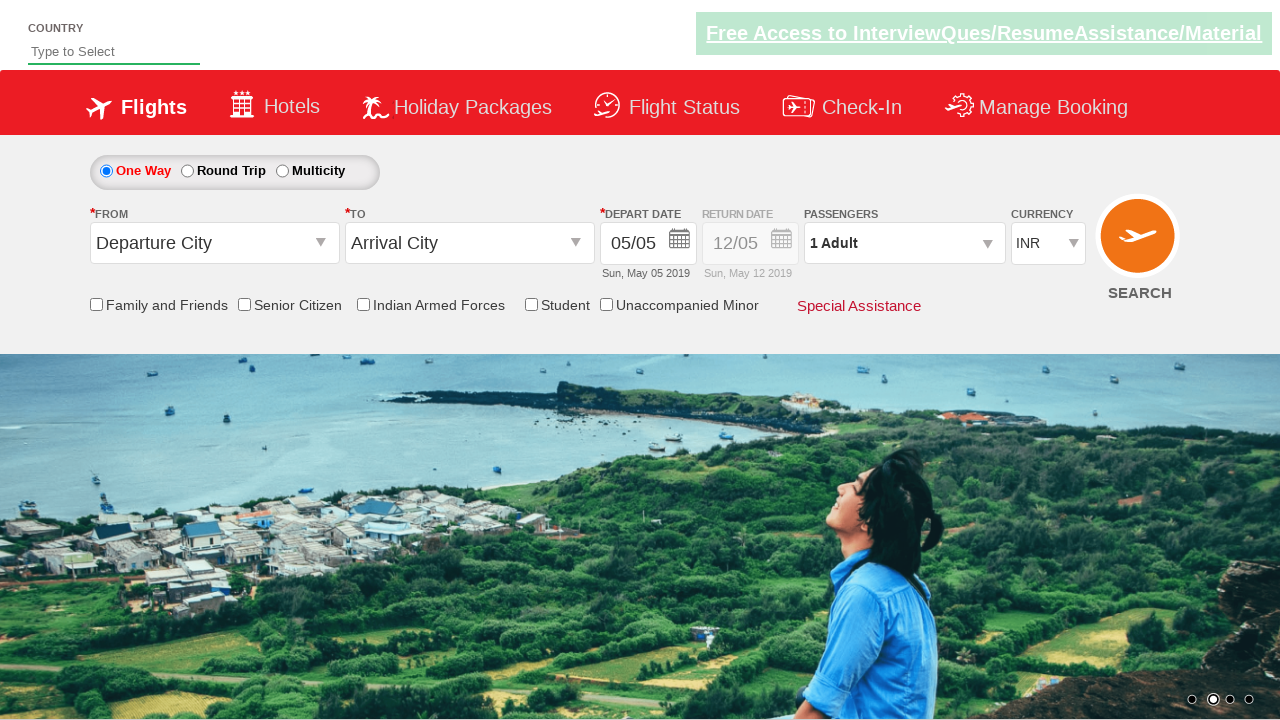

Navigated to dropdown practice page
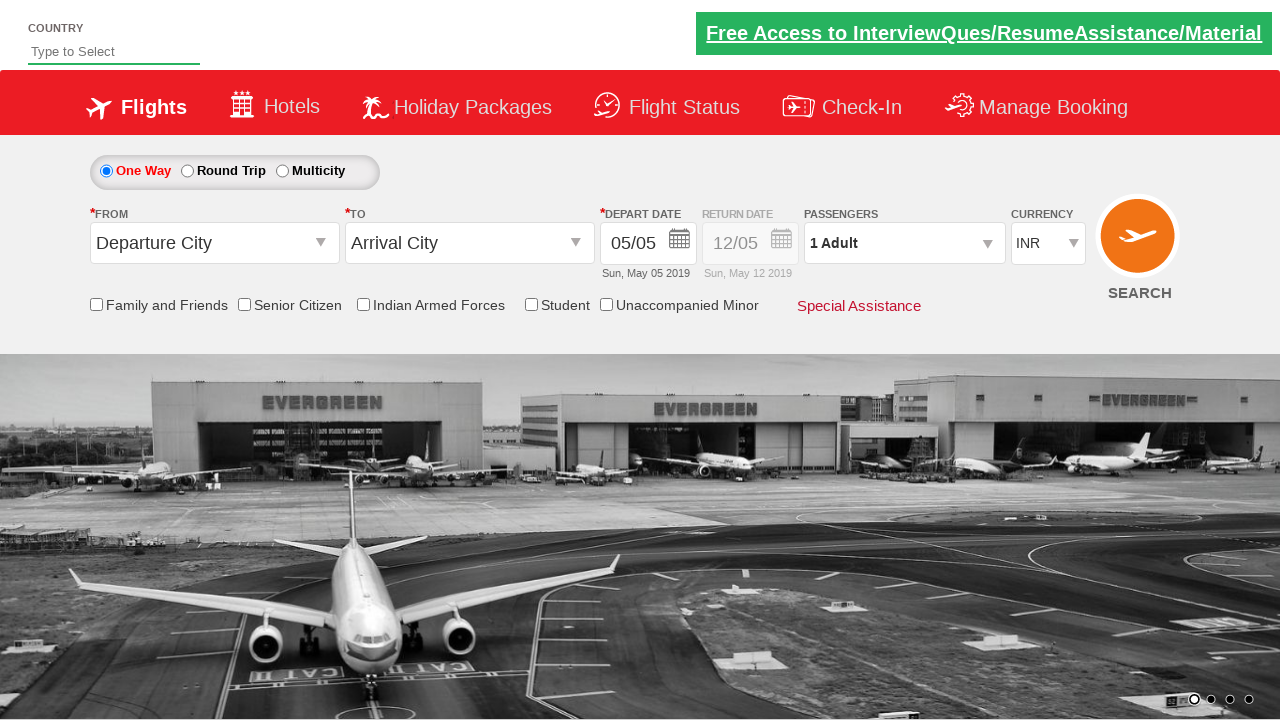

Set viewport size to 1920x1080
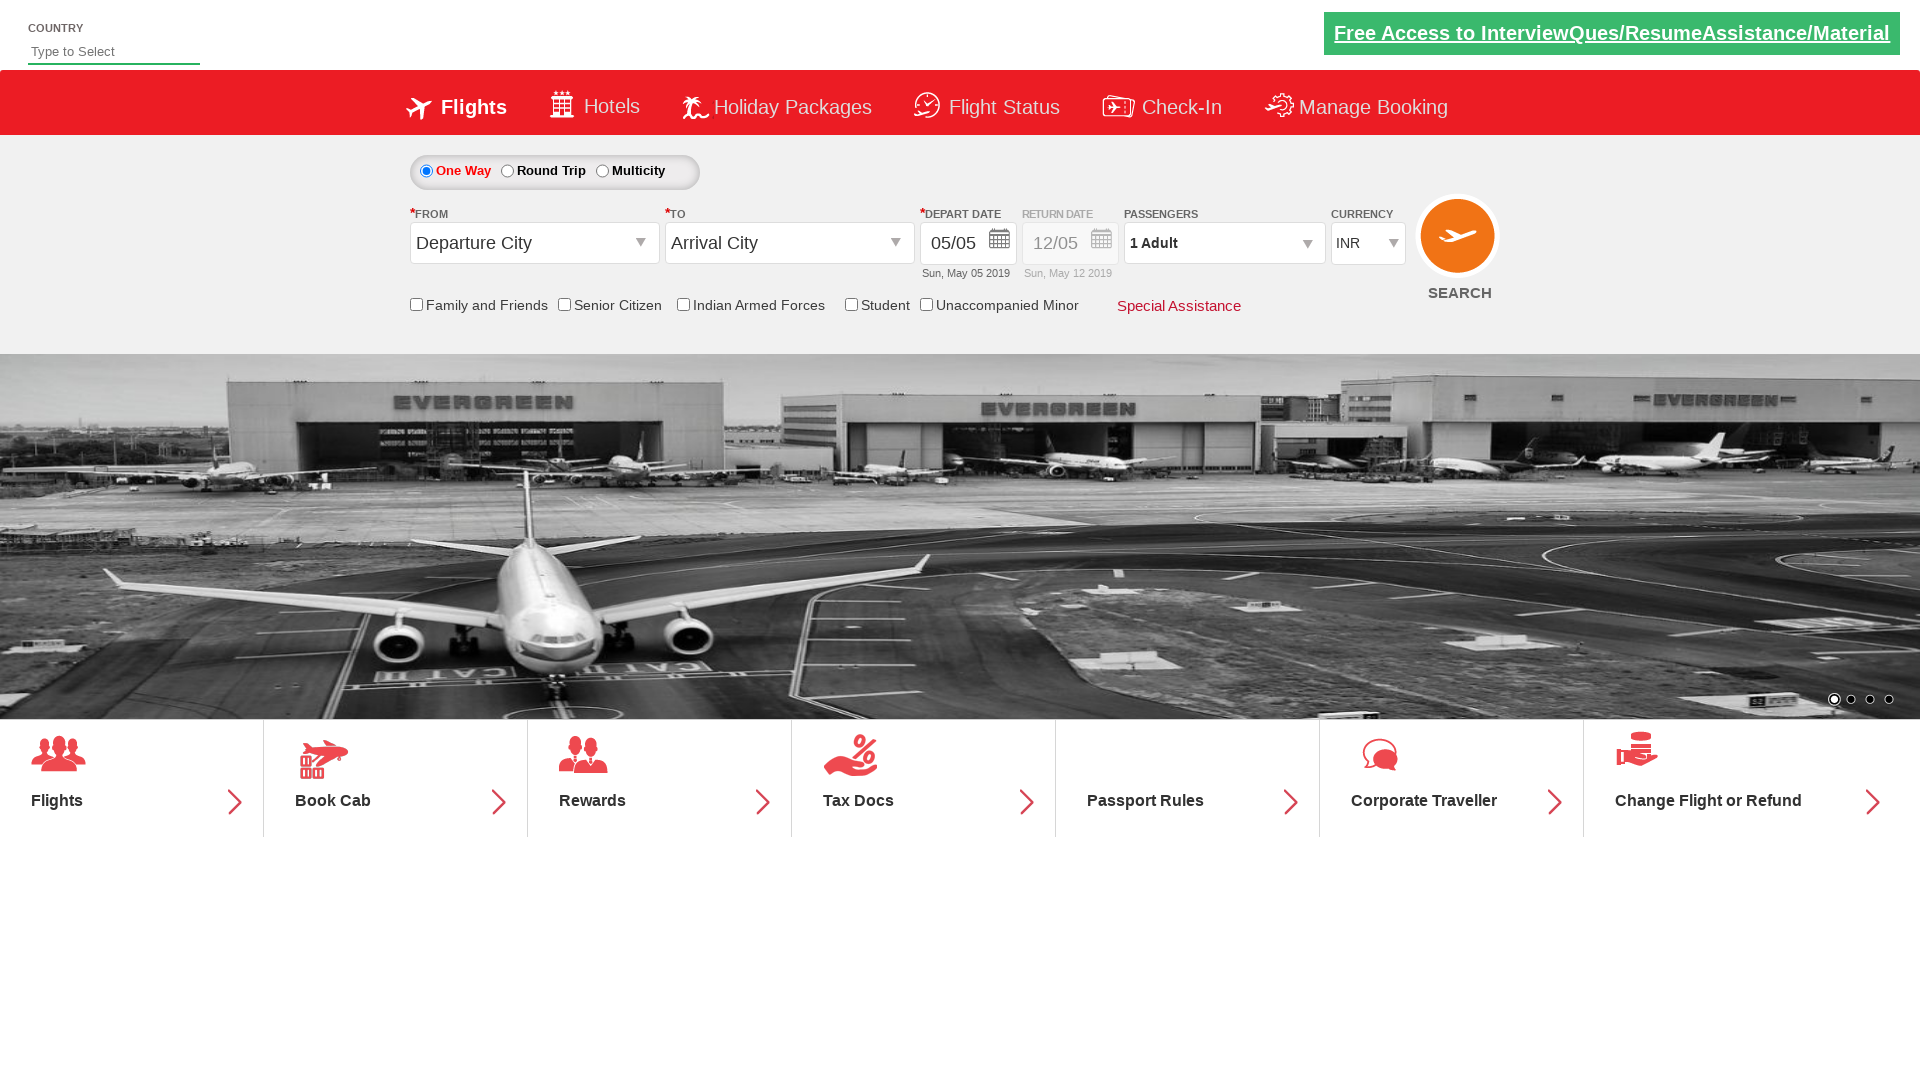

Page fully loaded (networkidle state reached)
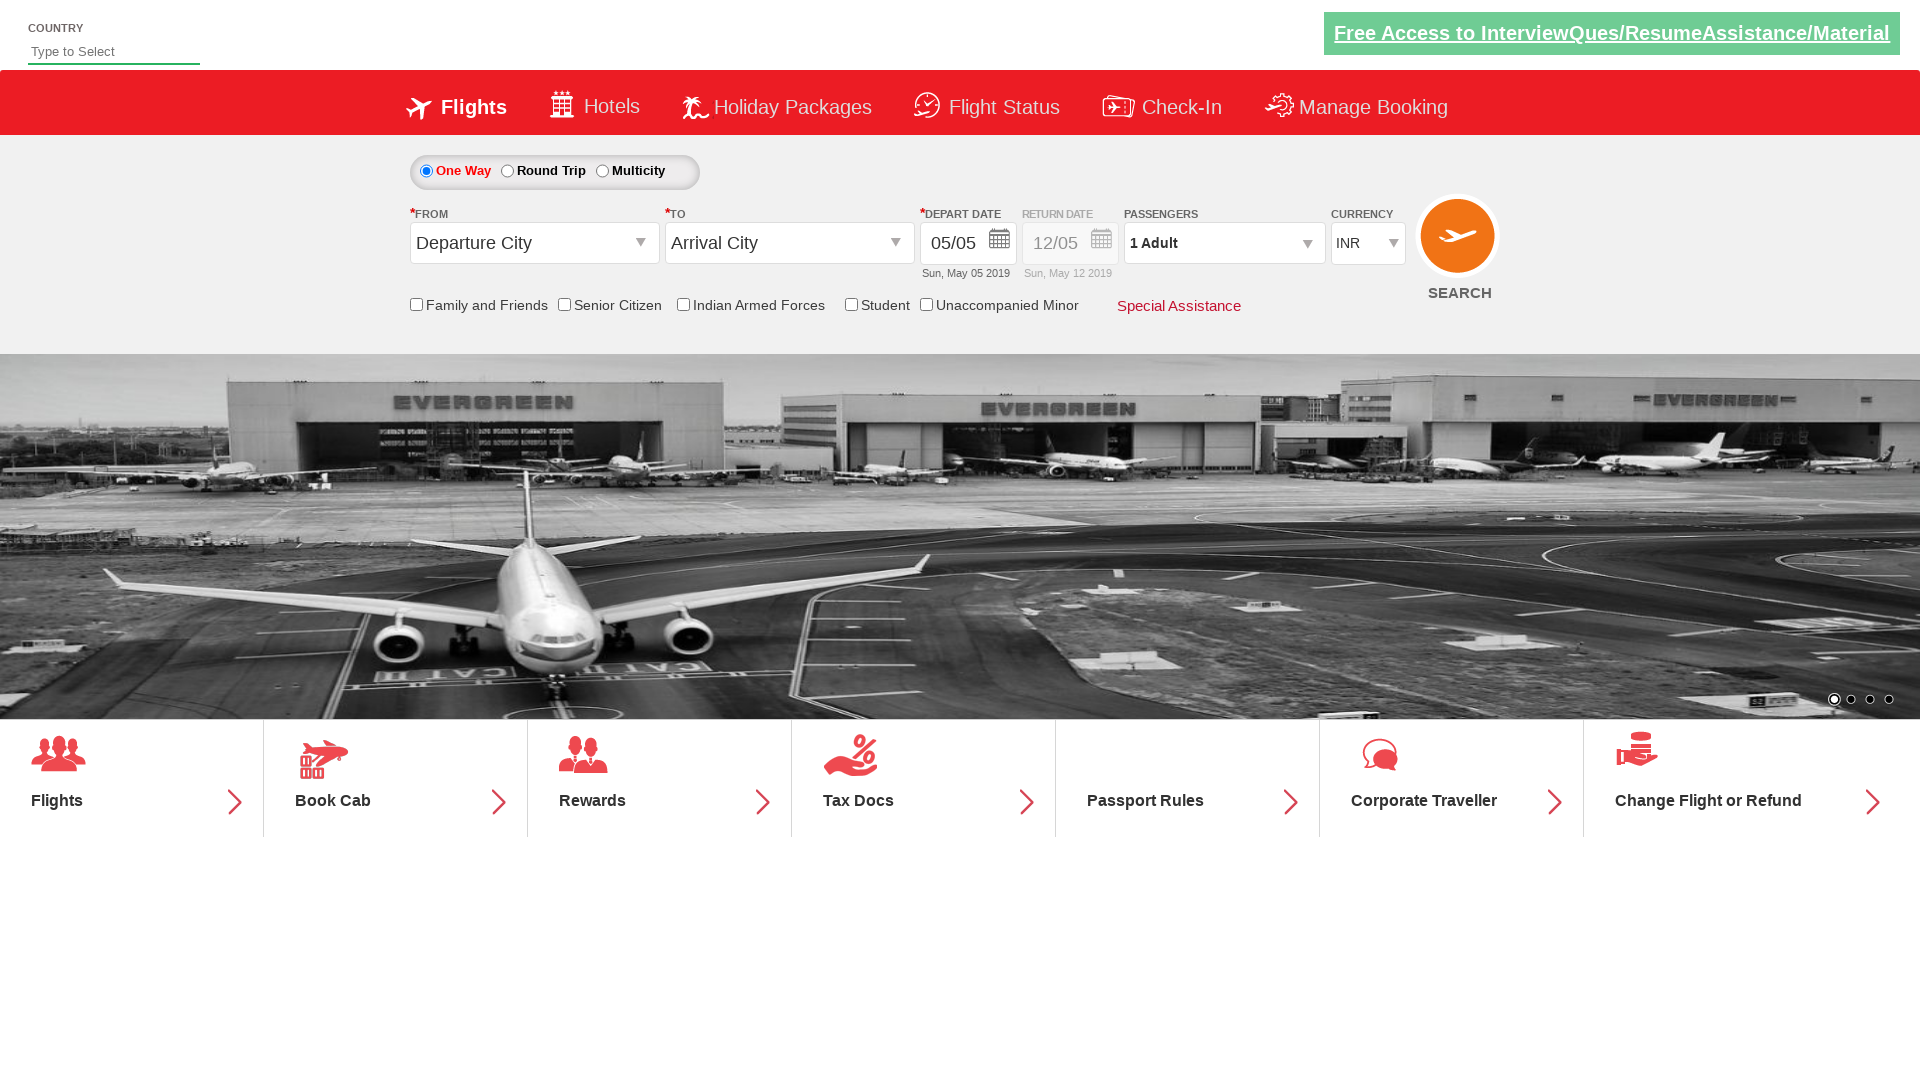

Captured full page screenshot
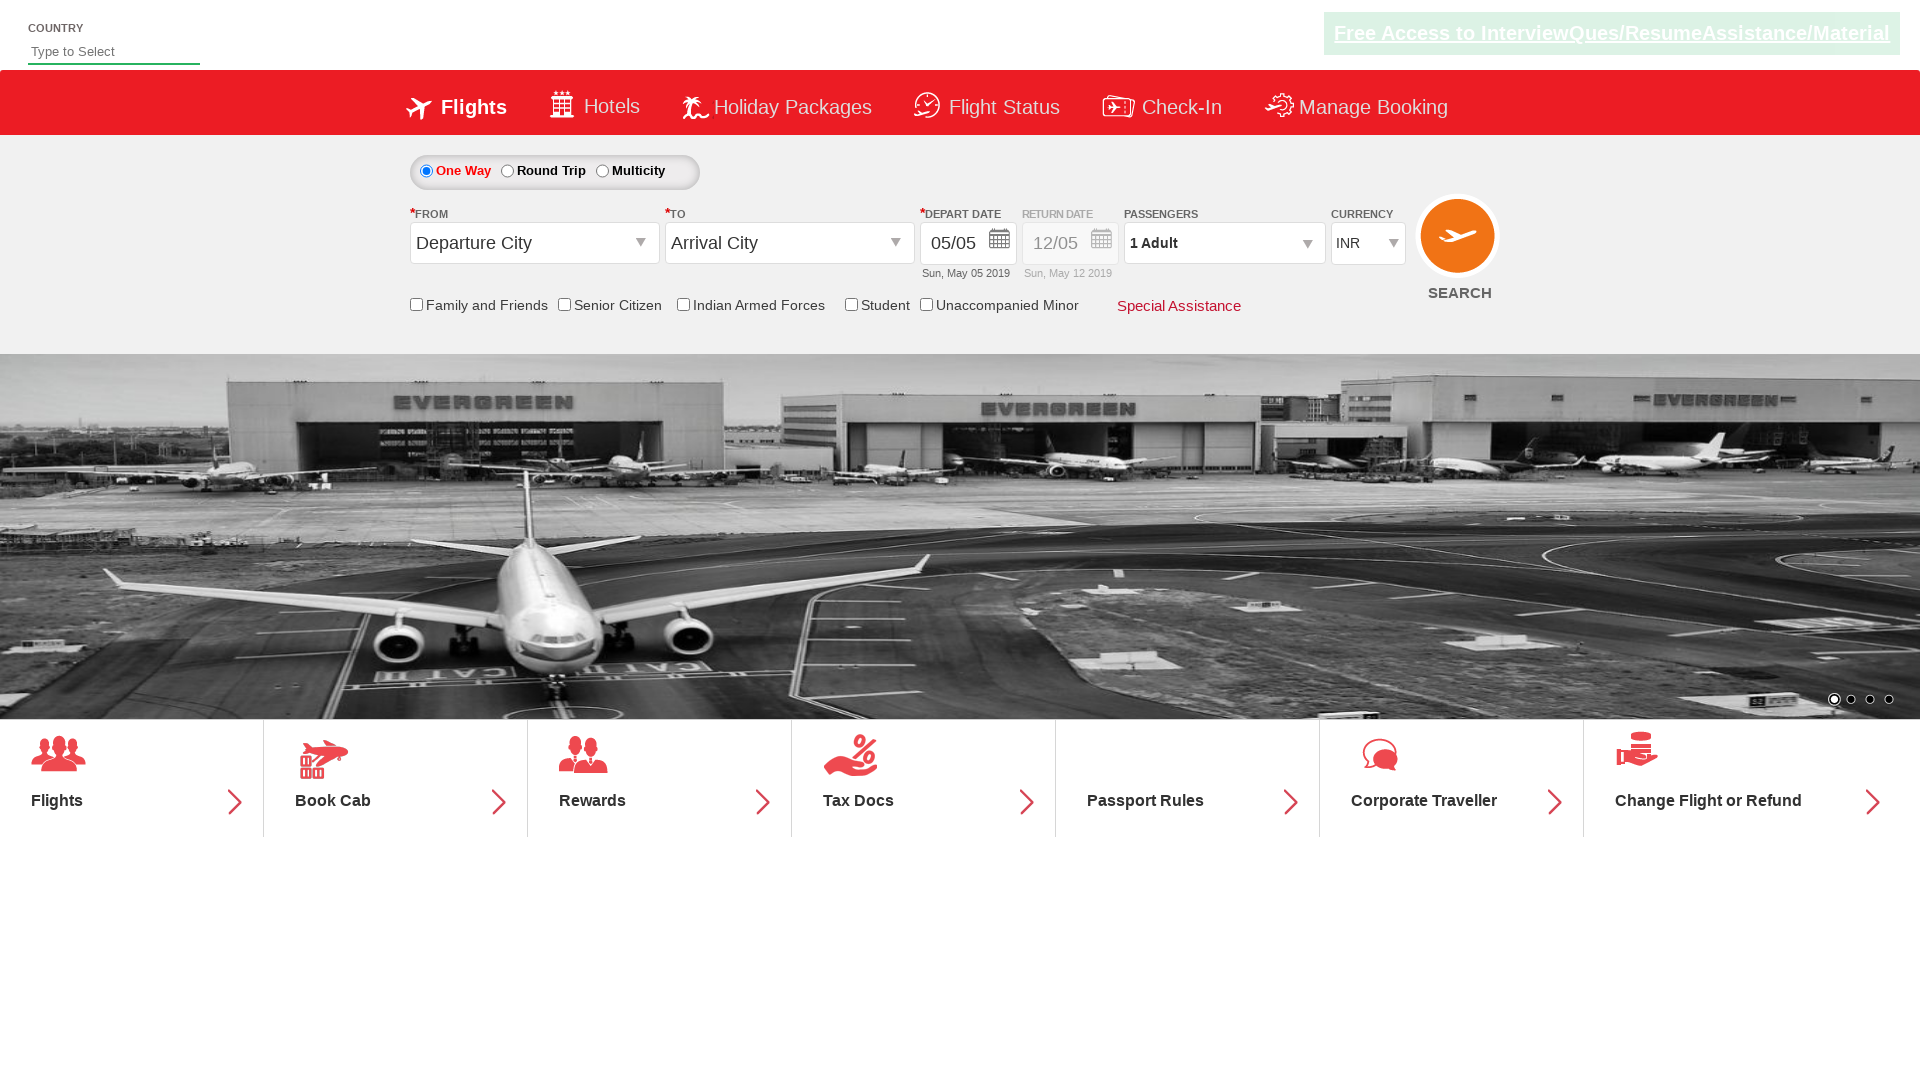

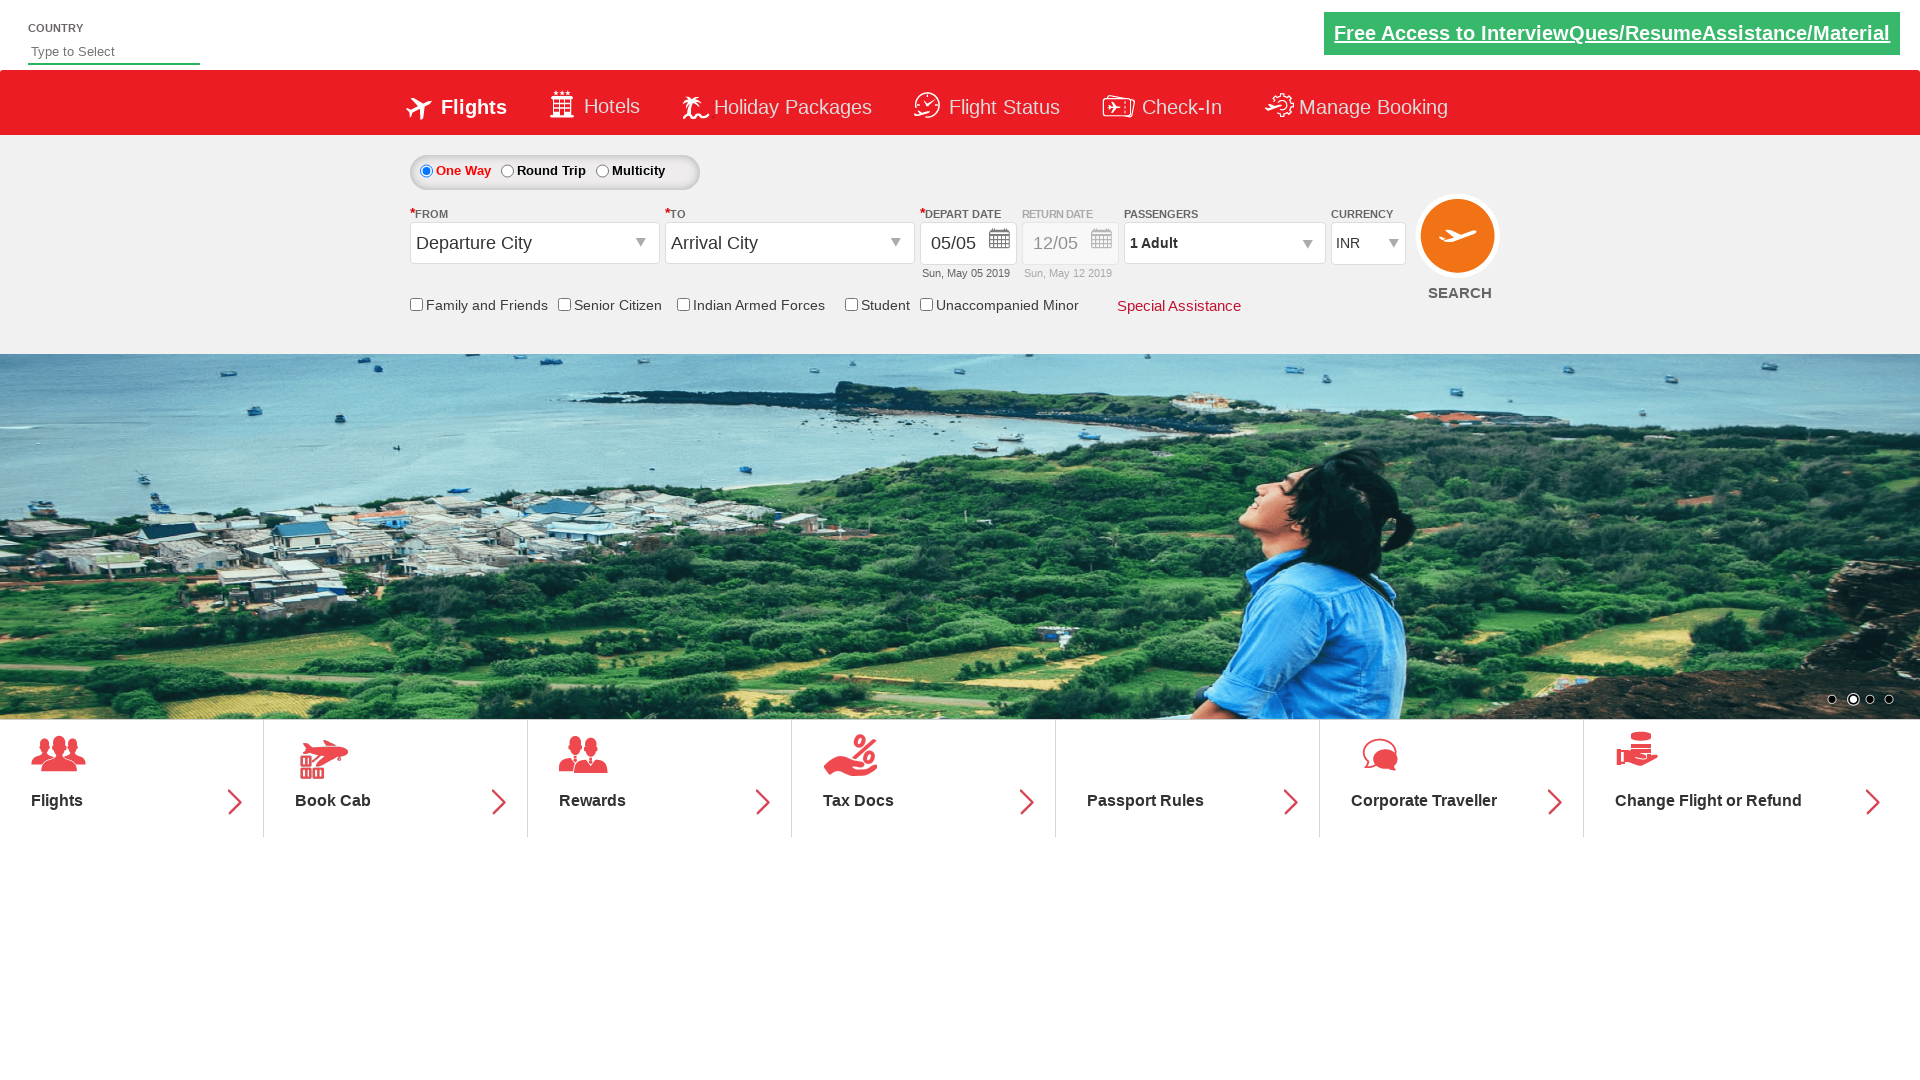